Fills out a registration form by entering first name, last name, phone number and selecting a radio button option

Starting URL: https://demo.automationtesting.in/Register.html

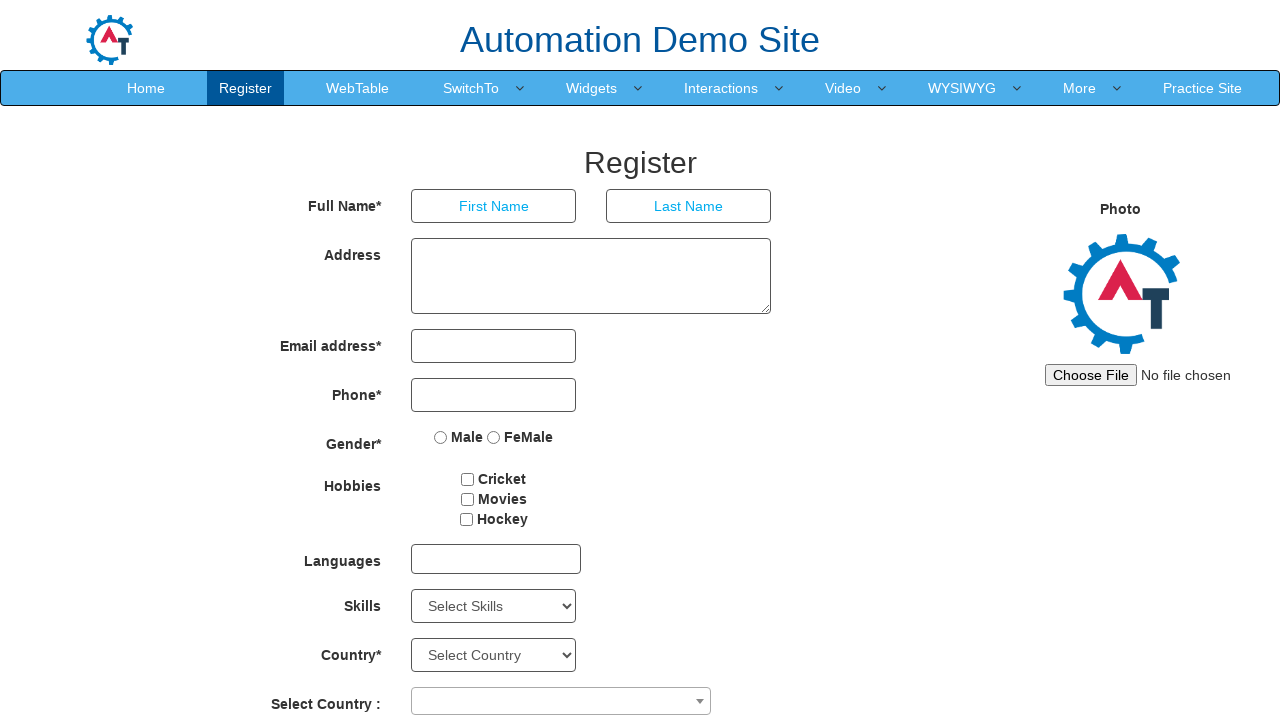

Filled first name field with 'pankaj' on [placeholder='First Name']
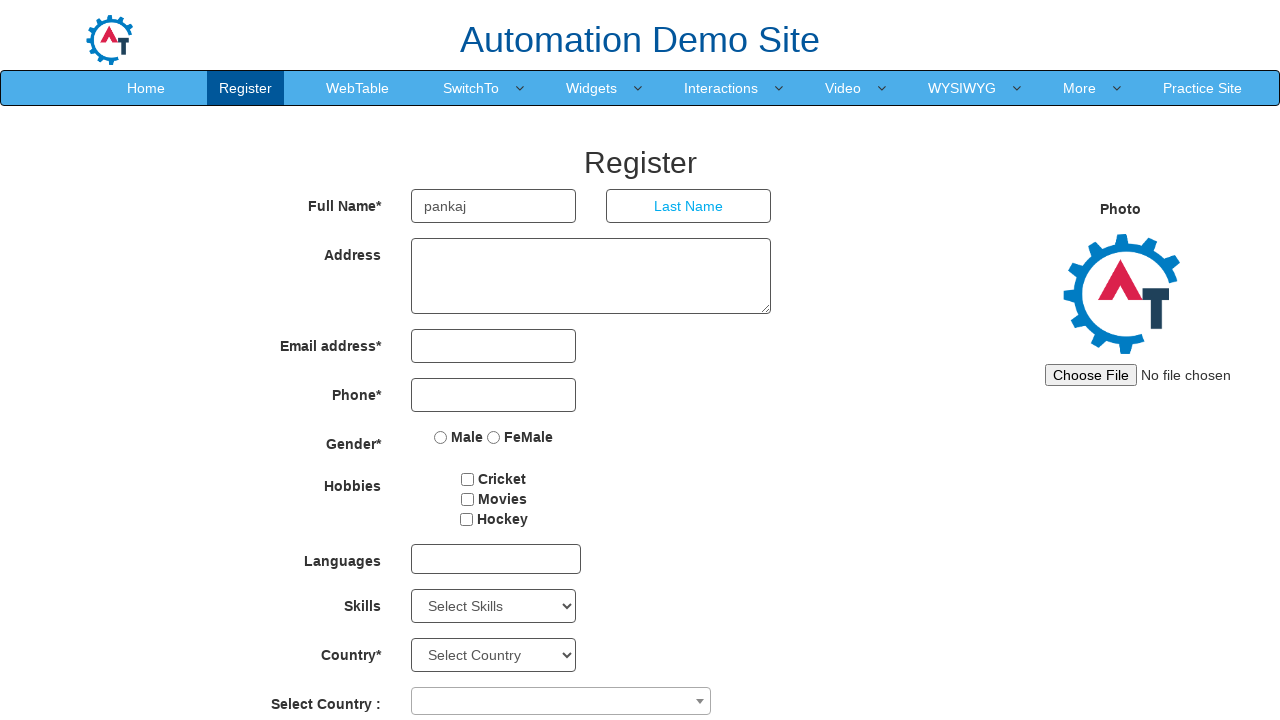

Filled last name field with 'bhavate' on [placeholder='Last Name']
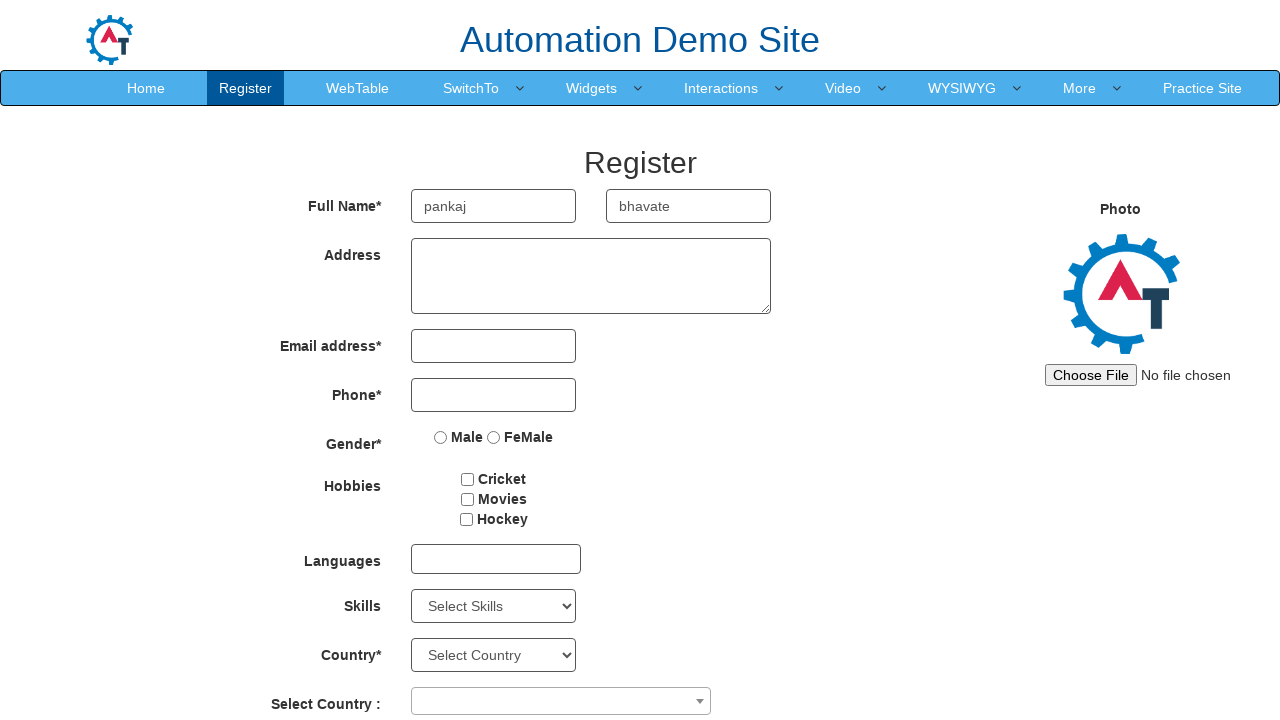

Filled phone number field with '338838383' on [type='tel']
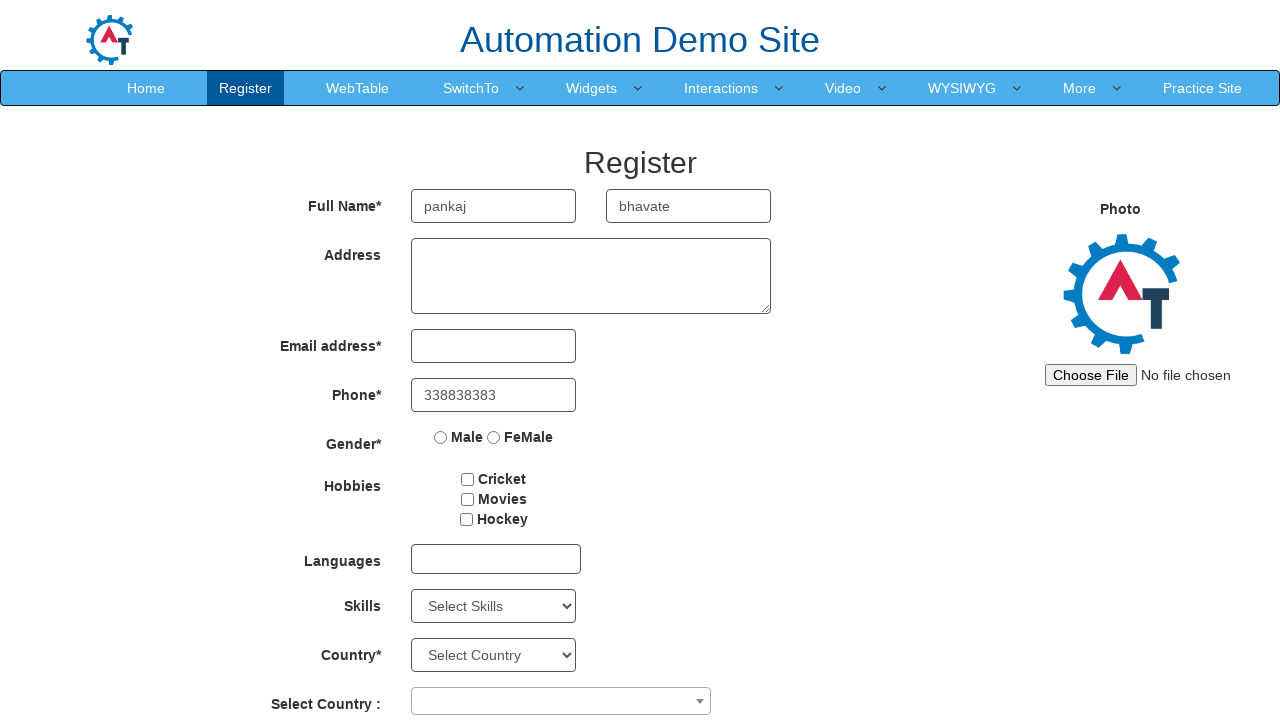

Selected radio button option at (441, 437) on [type='radio']
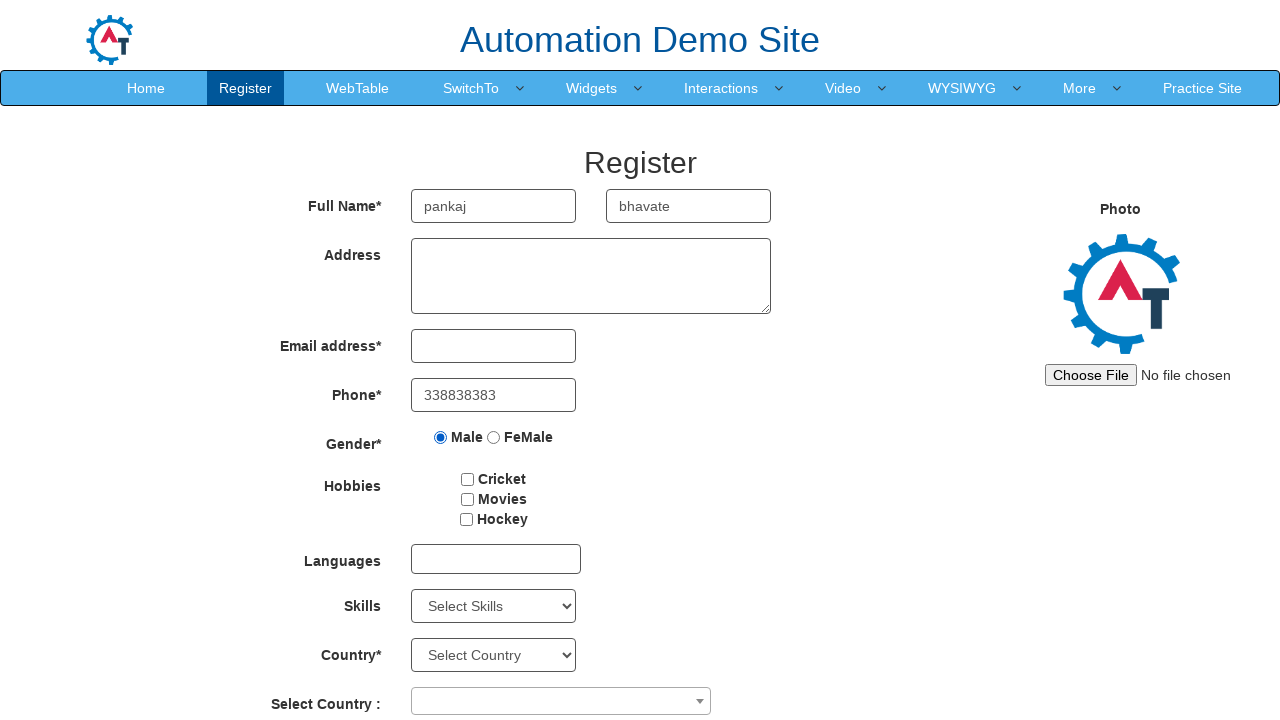

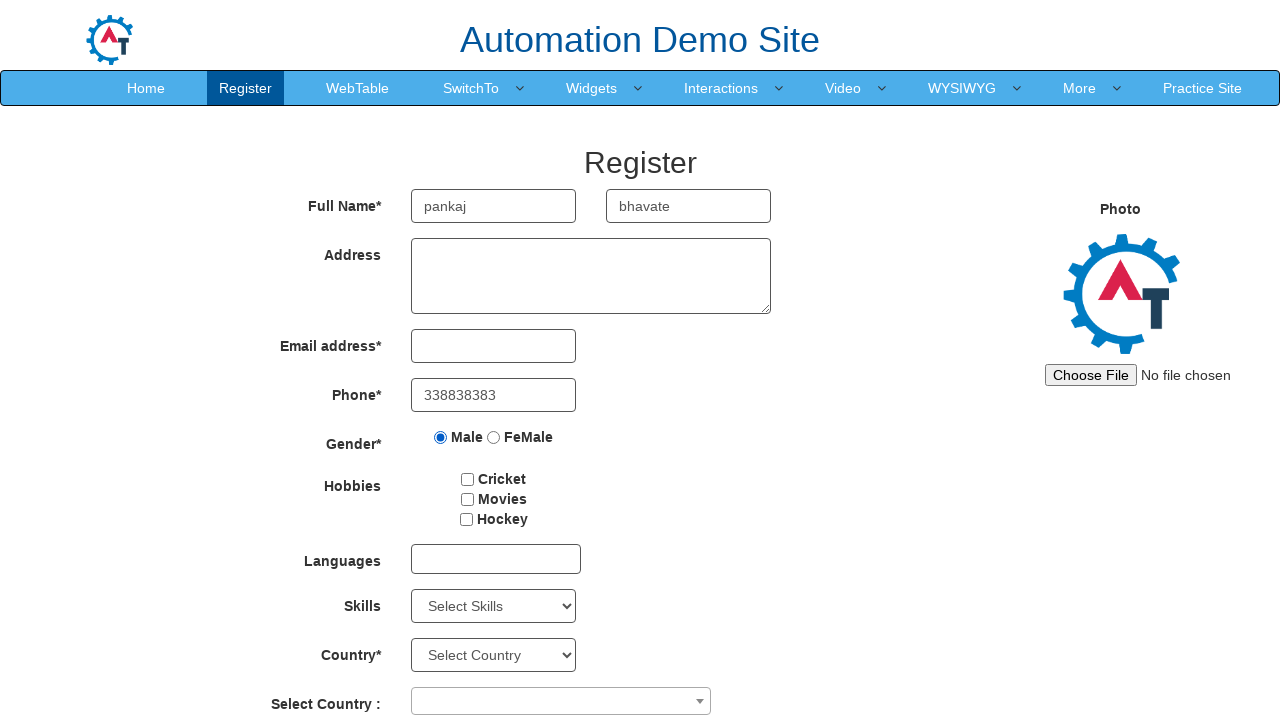